Tests editing a todo item by double-clicking and changing its text

Starting URL: https://demo.playwright.dev/todomvc

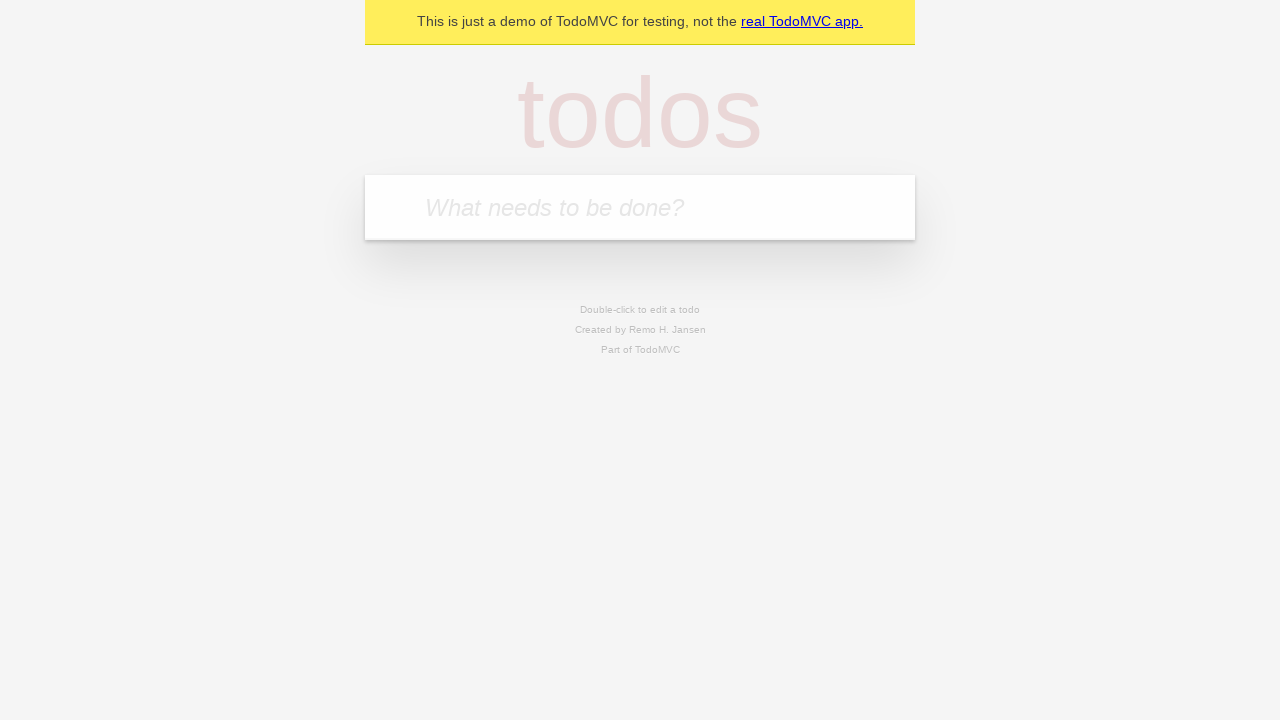

Filled new todo field with 'buy some cheese' on internal:attr=[placeholder="What needs to be done?"i]
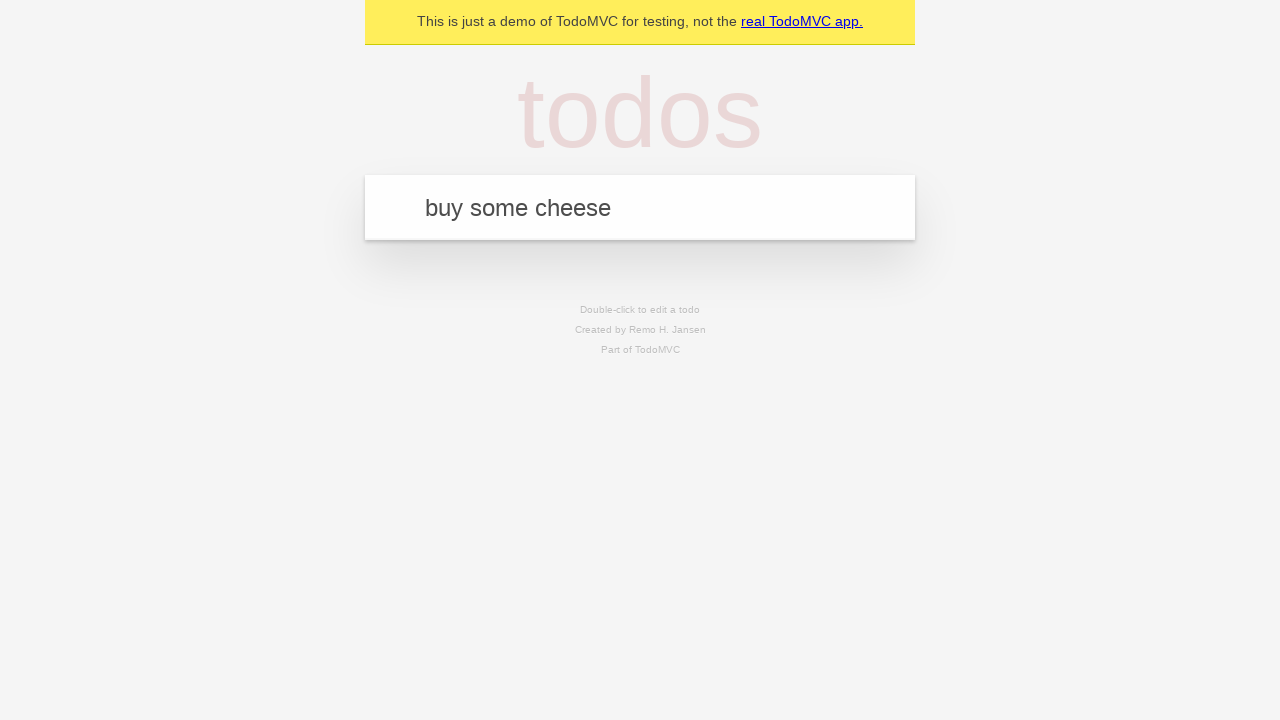

Pressed Enter to add 'buy some cheese' to todo list on internal:attr=[placeholder="What needs to be done?"i]
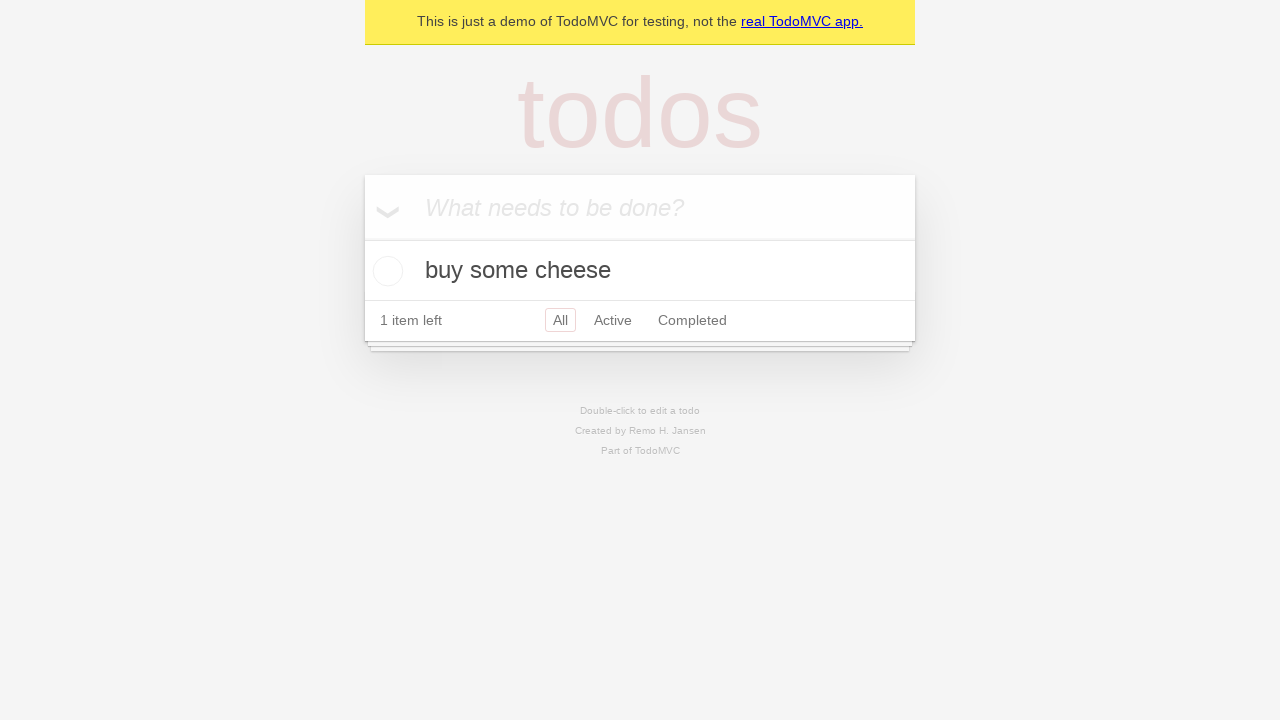

Filled new todo field with 'feed the cat' on internal:attr=[placeholder="What needs to be done?"i]
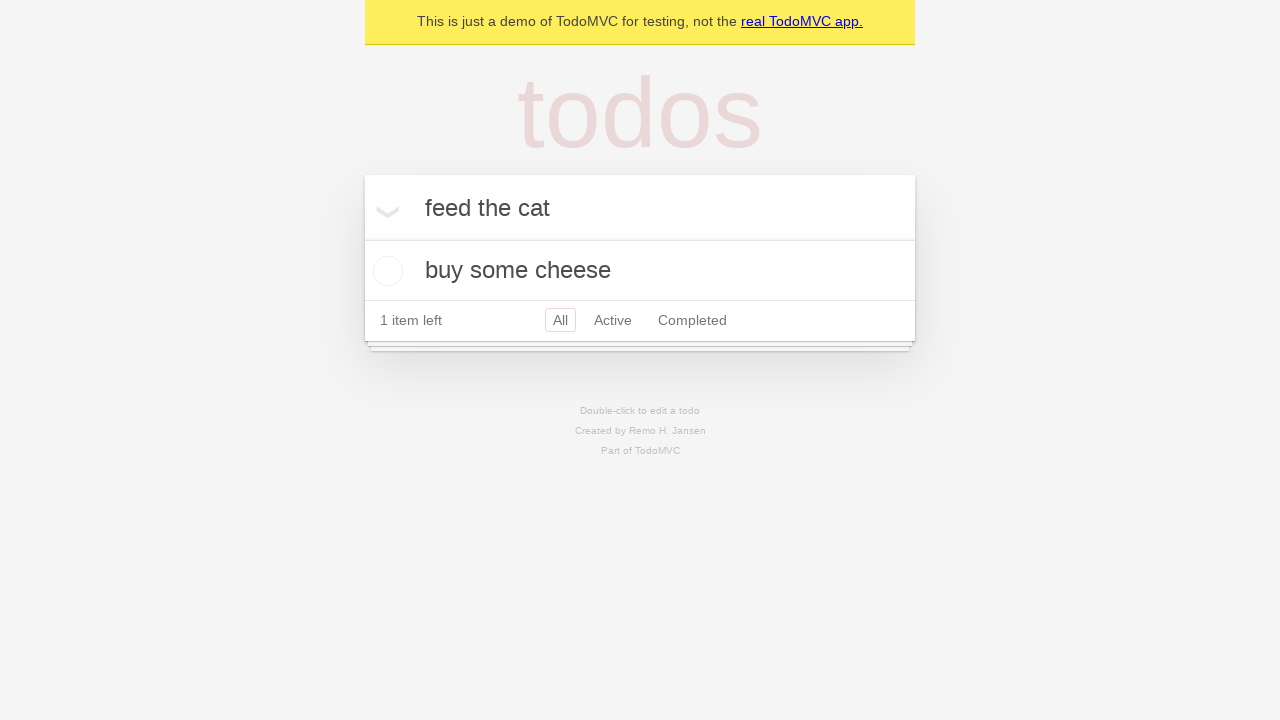

Pressed Enter to add 'feed the cat' to todo list on internal:attr=[placeholder="What needs to be done?"i]
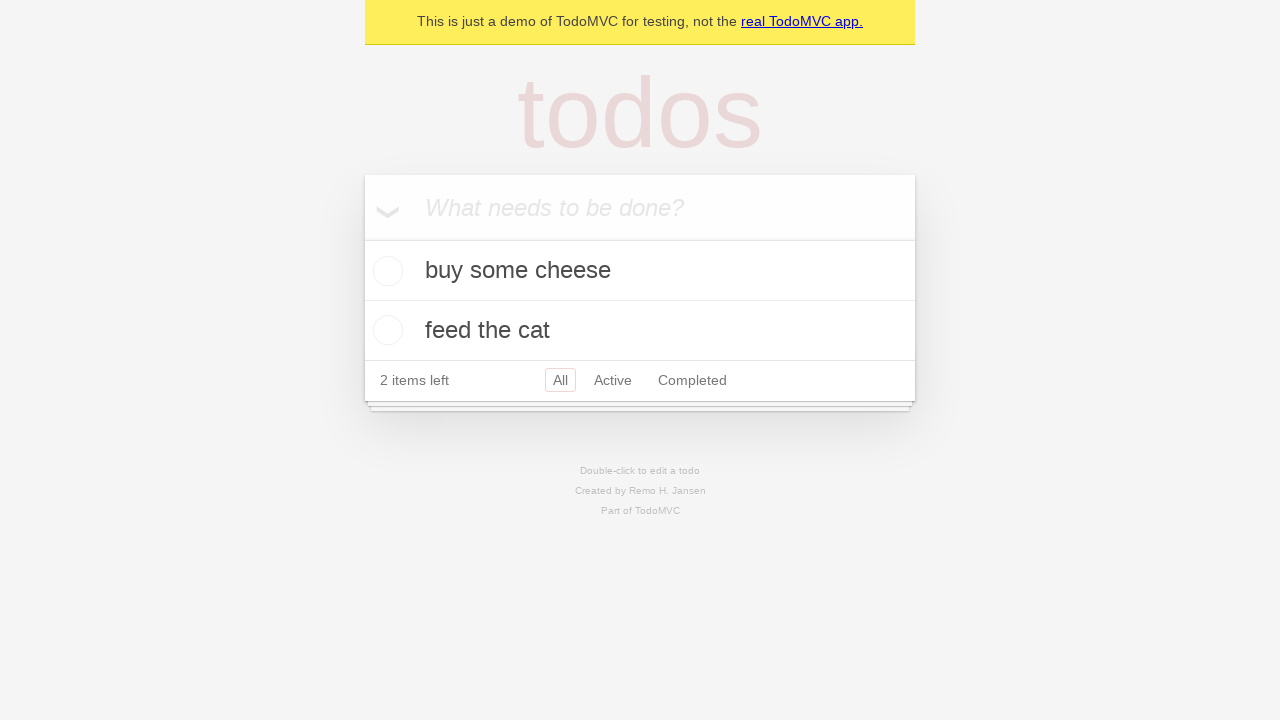

Filled new todo field with 'book a doctors appointment' on internal:attr=[placeholder="What needs to be done?"i]
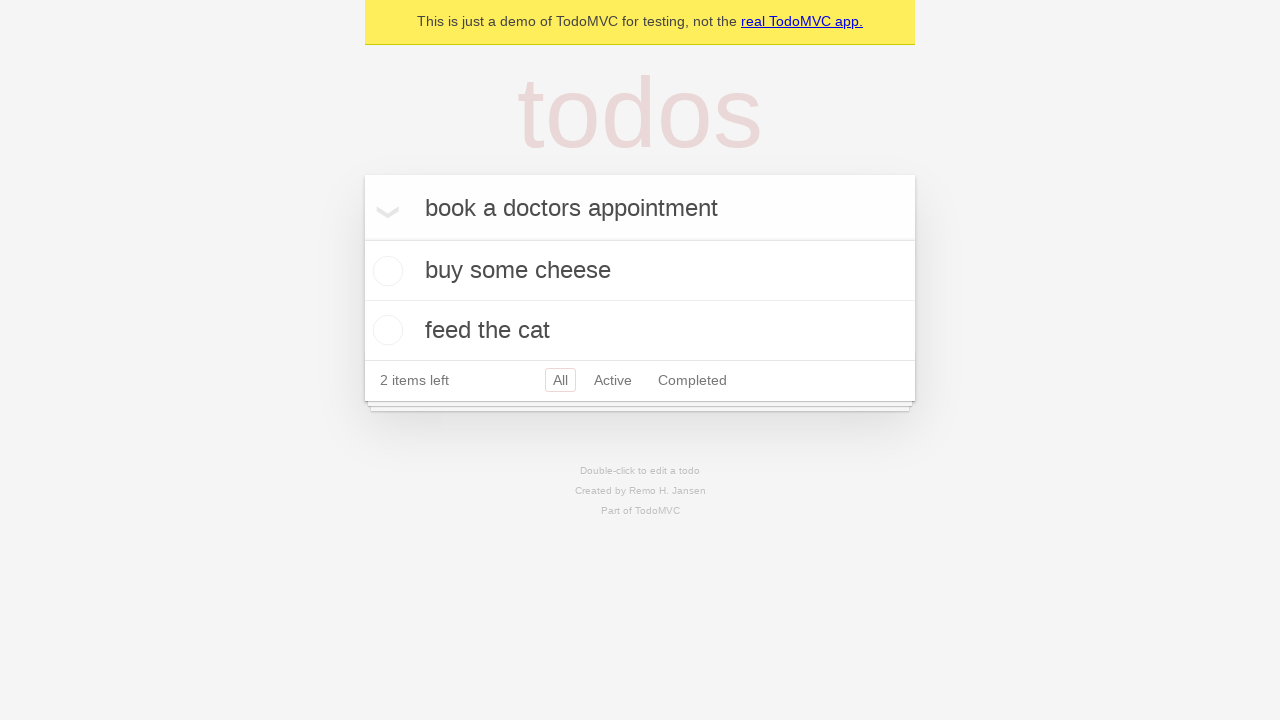

Pressed Enter to add 'book a doctors appointment' to todo list on internal:attr=[placeholder="What needs to be done?"i]
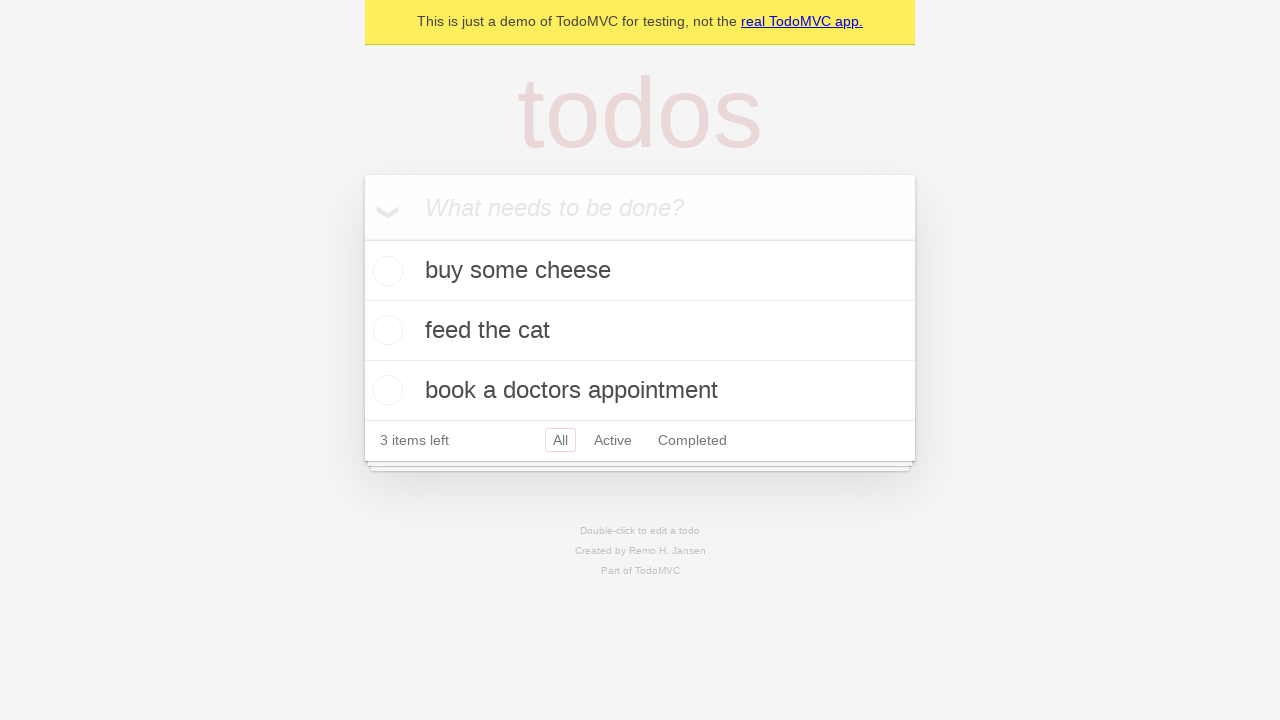

Located all todo items
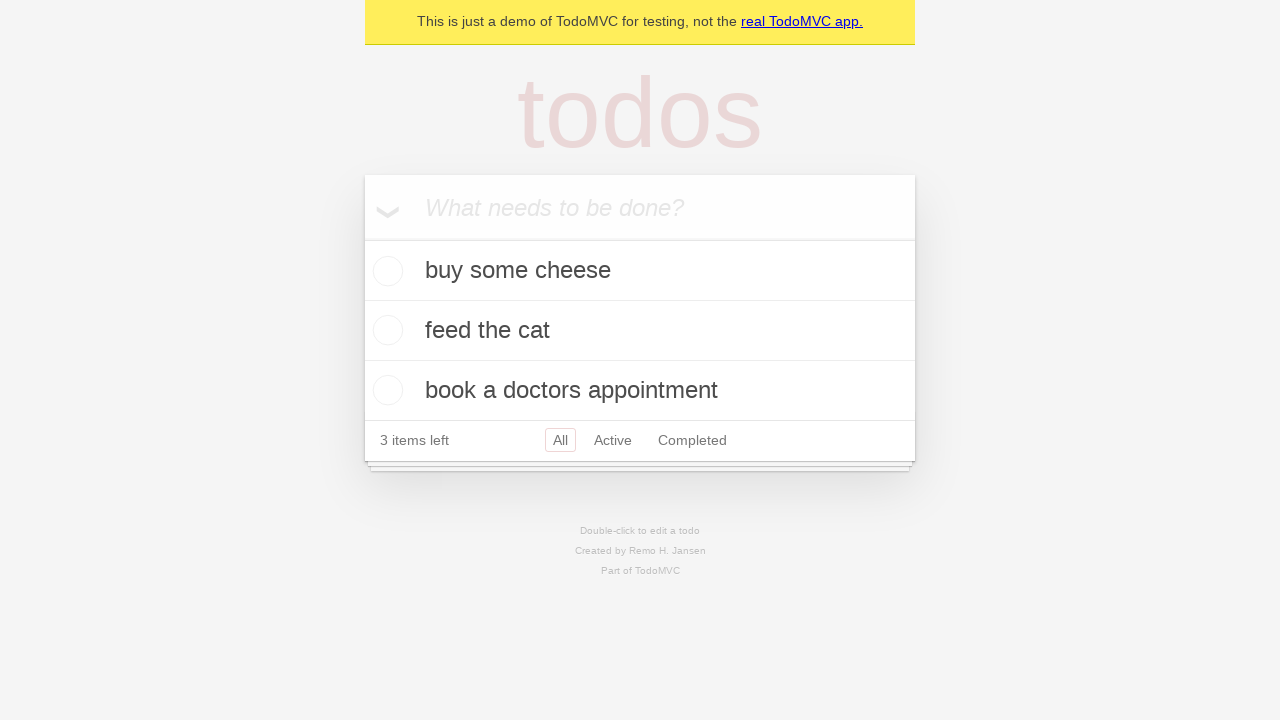

Selected second todo item (feed the cat)
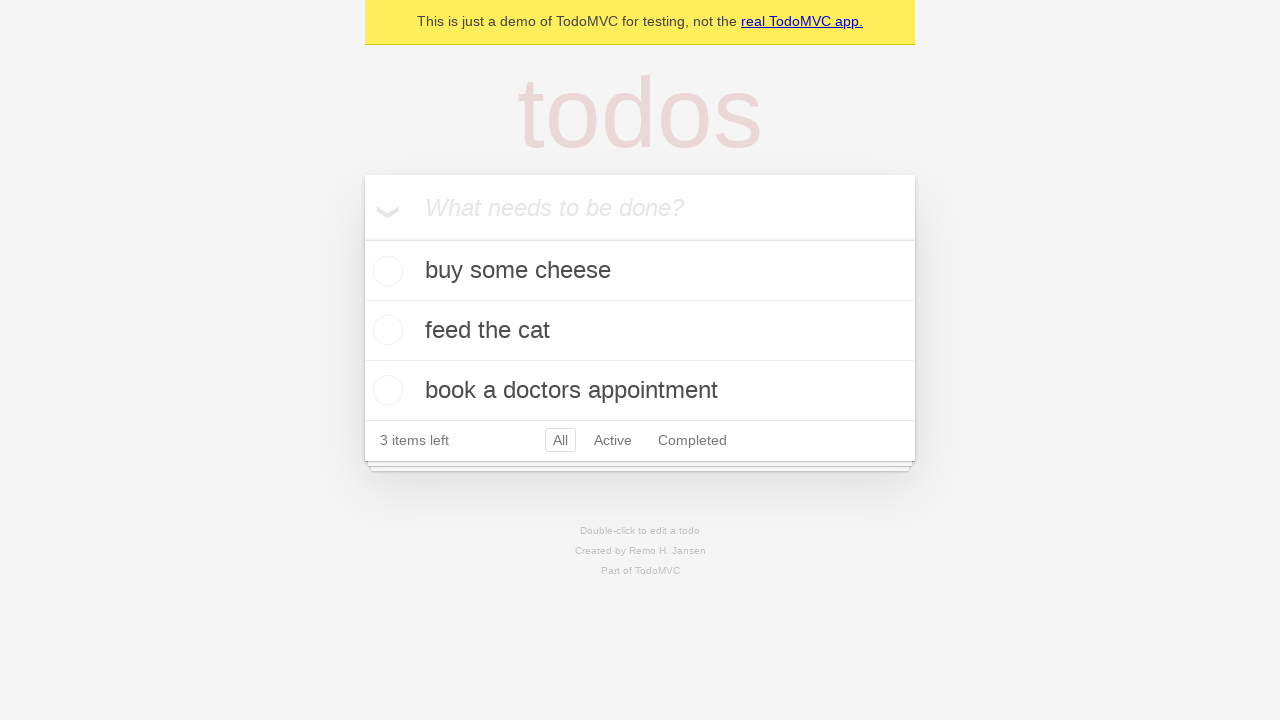

Double-clicked second todo item to enter edit mode at (640, 331) on internal:testid=[data-testid="todo-item"s] >> nth=1
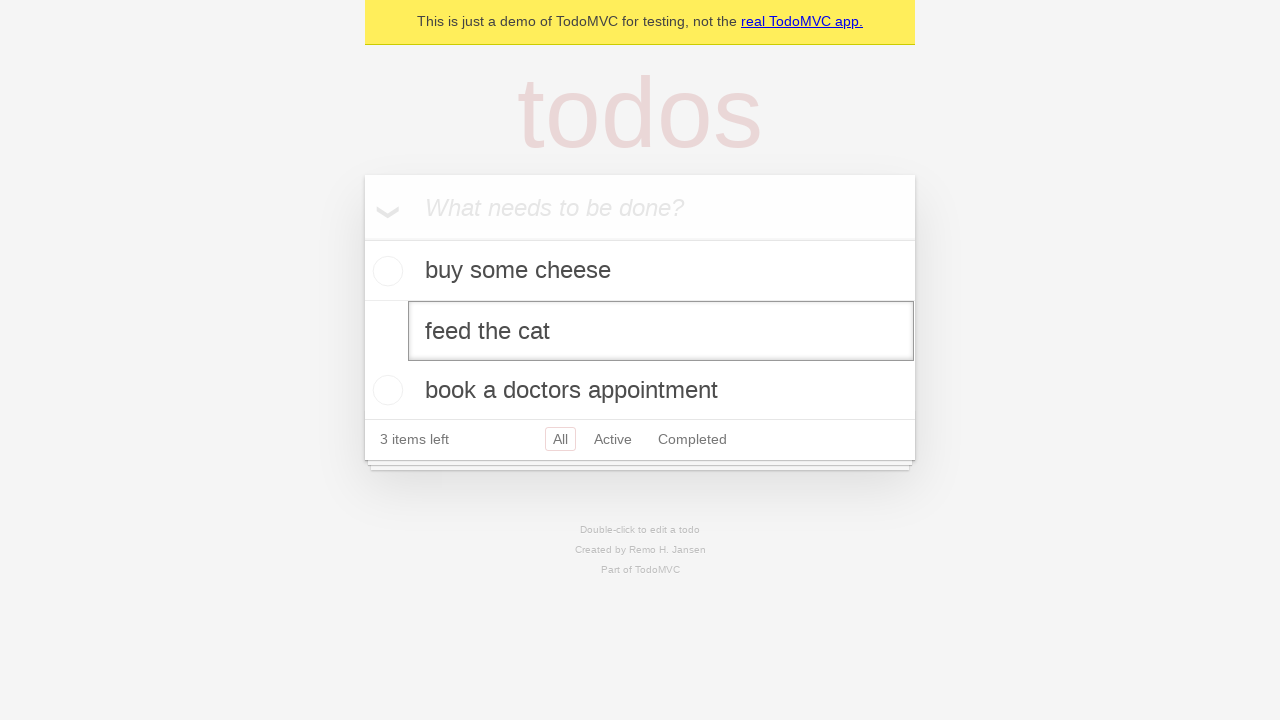

Filled edit field with 'buy some sausages' on internal:testid=[data-testid="todo-item"s] >> nth=1 >> internal:role=textbox[nam
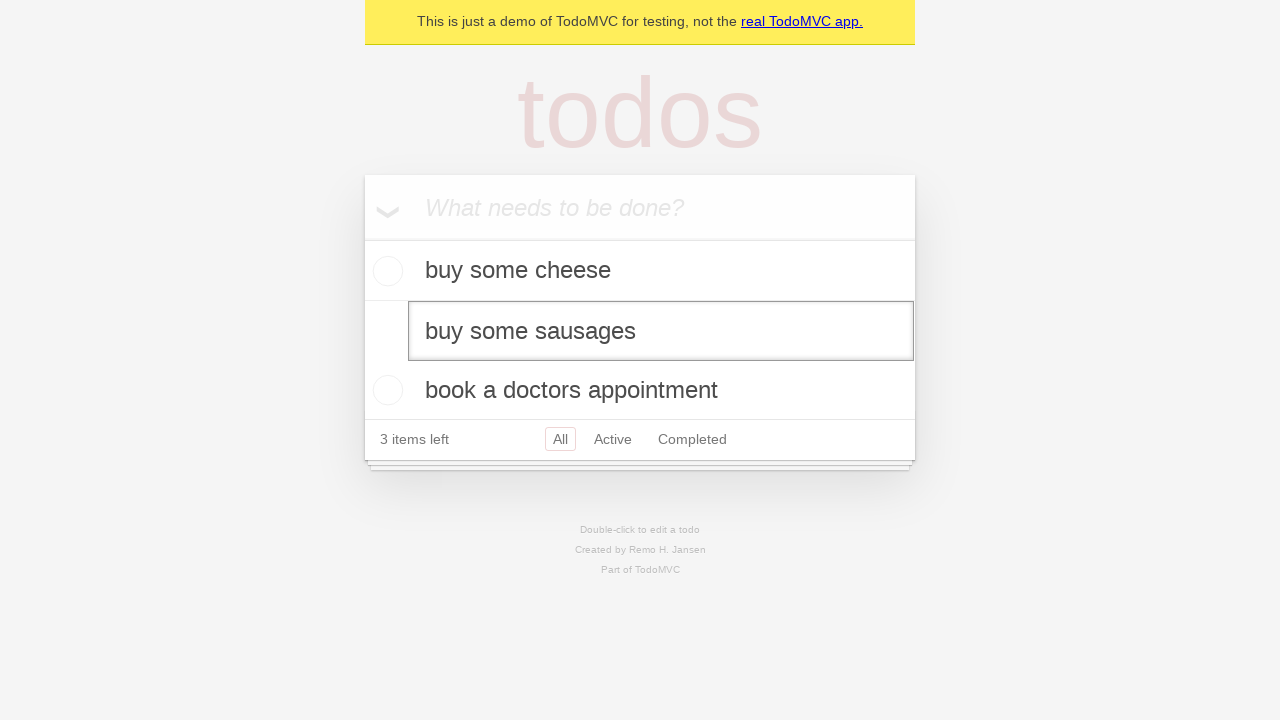

Pressed Enter to confirm edit and save new todo text on internal:testid=[data-testid="todo-item"s] >> nth=1 >> internal:role=textbox[nam
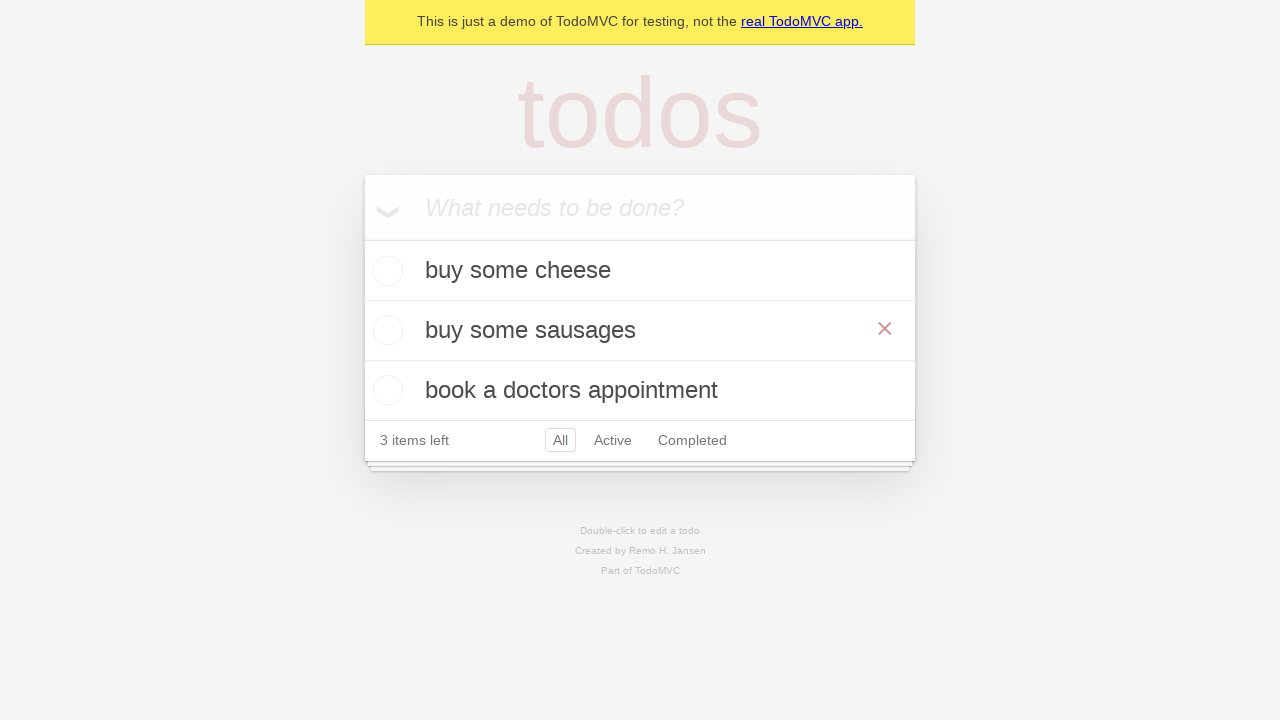

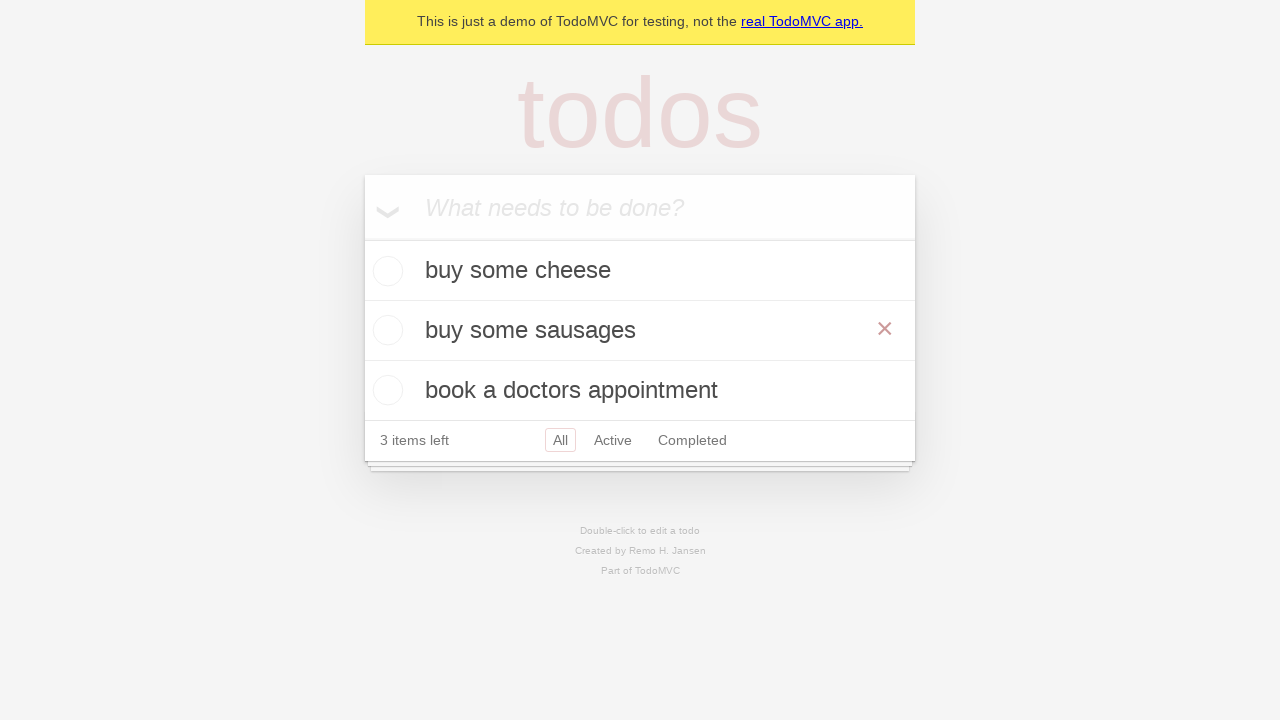